Tests navigation and search functionality on python.org by clicking through Downloads and Documentation sections, then performing a search

Starting URL: http://www.python.org

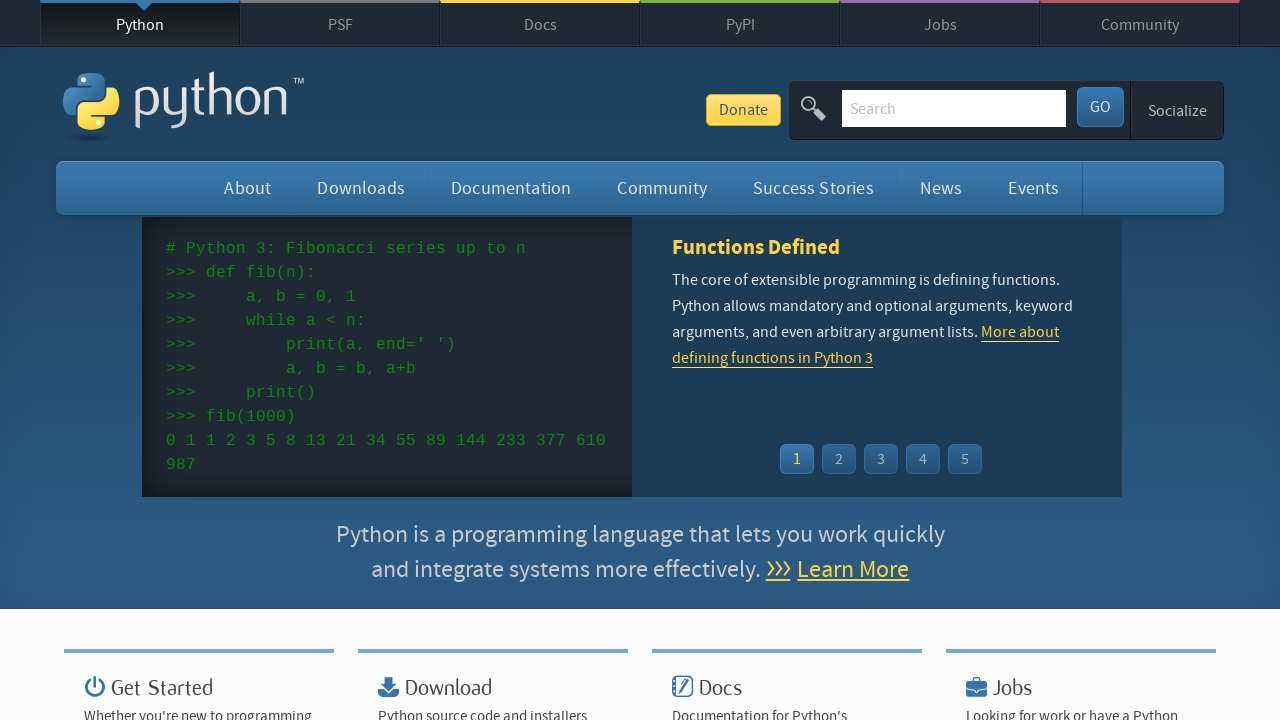

Clicked on Downloads link at (361, 188) on a:text('Downloads')
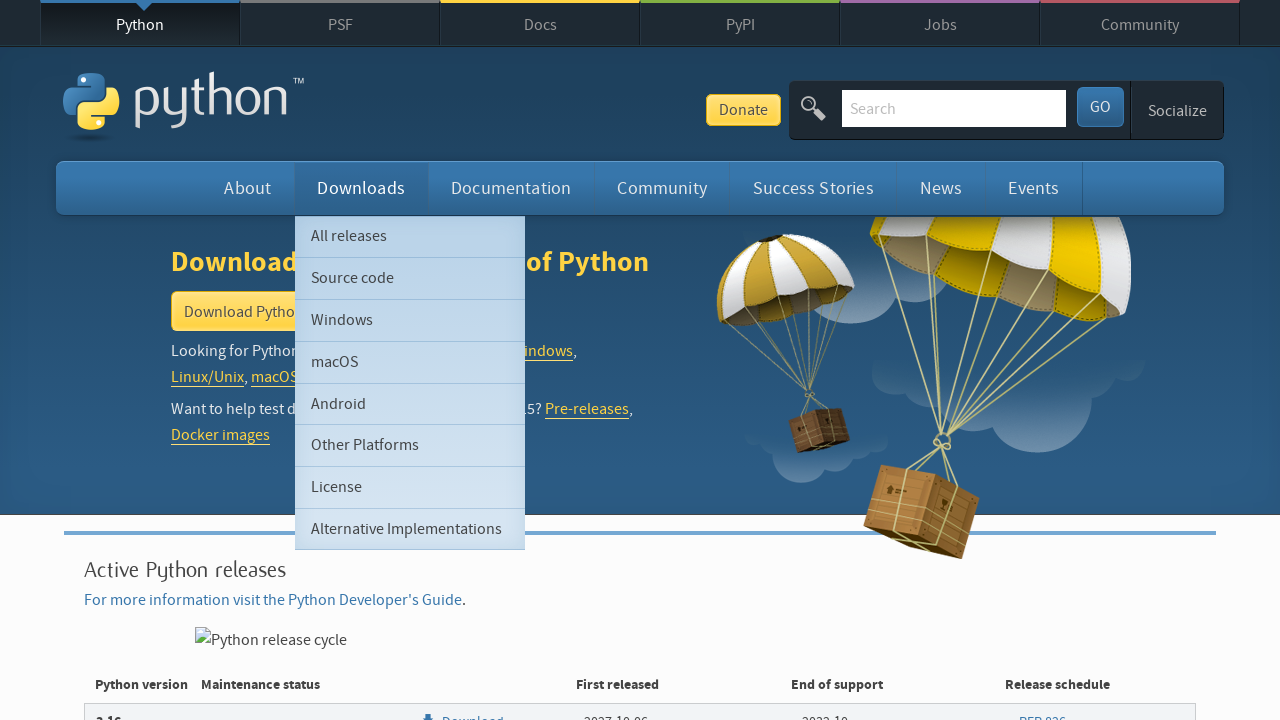

Downloads page loaded with widget-title visible
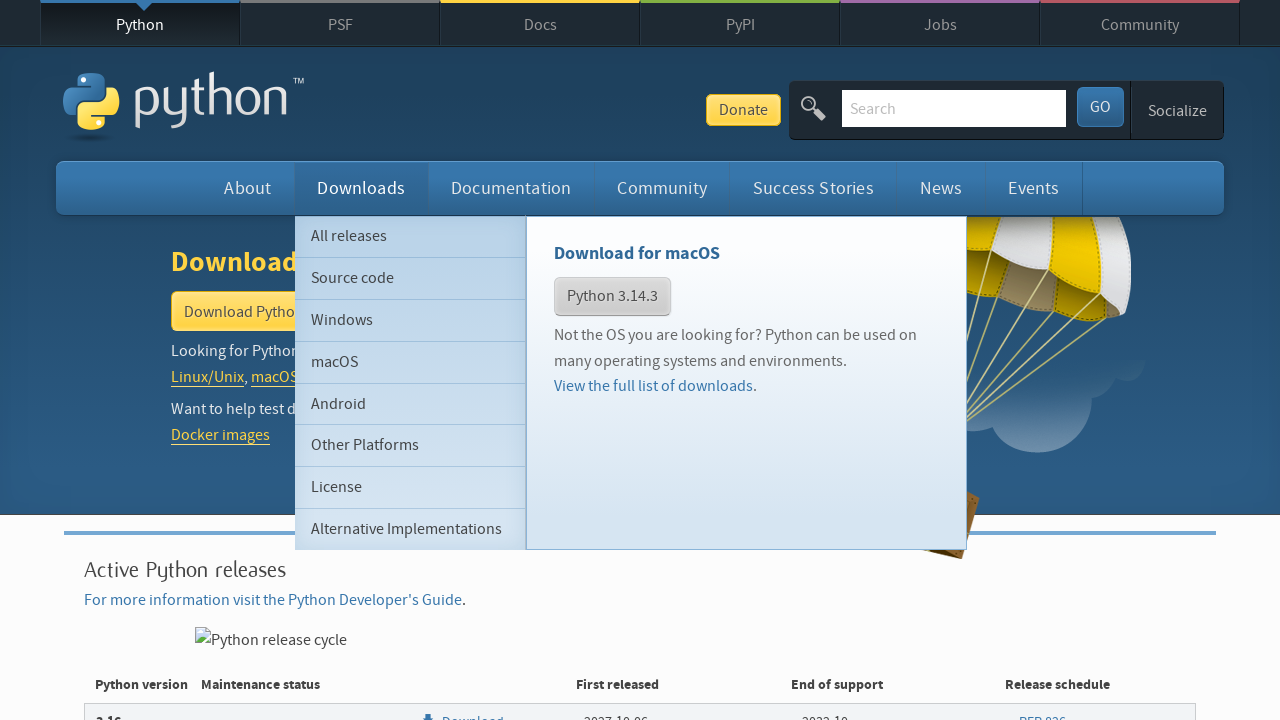

Clicked on Documentation link at (511, 188) on a:text('Documentation')
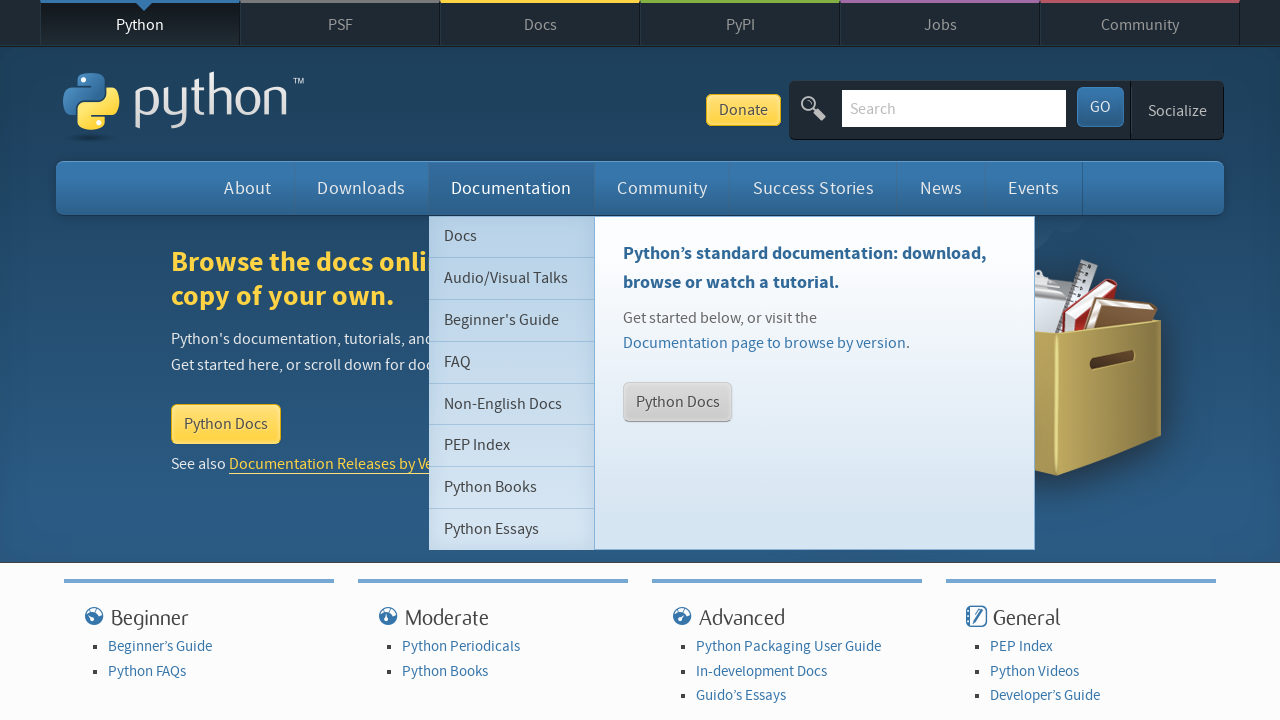

Documentation page loaded with call-to-action visible
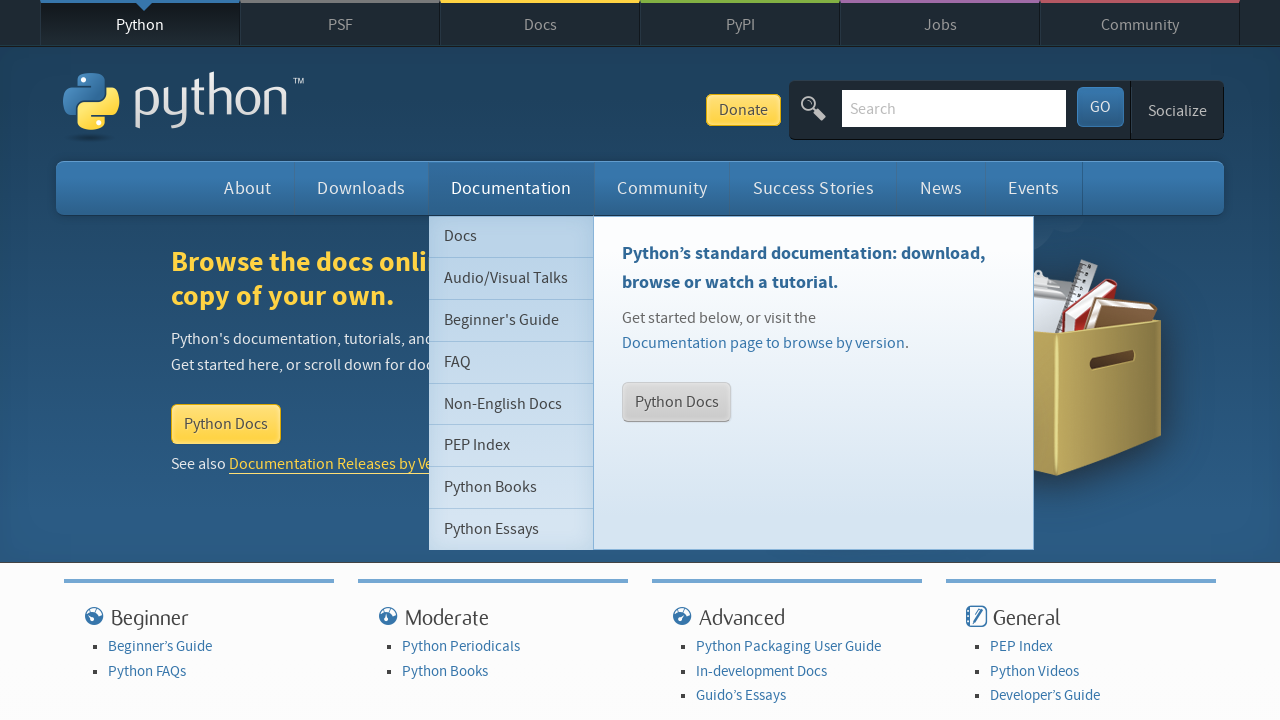

Cleared the search box on input[name='q']
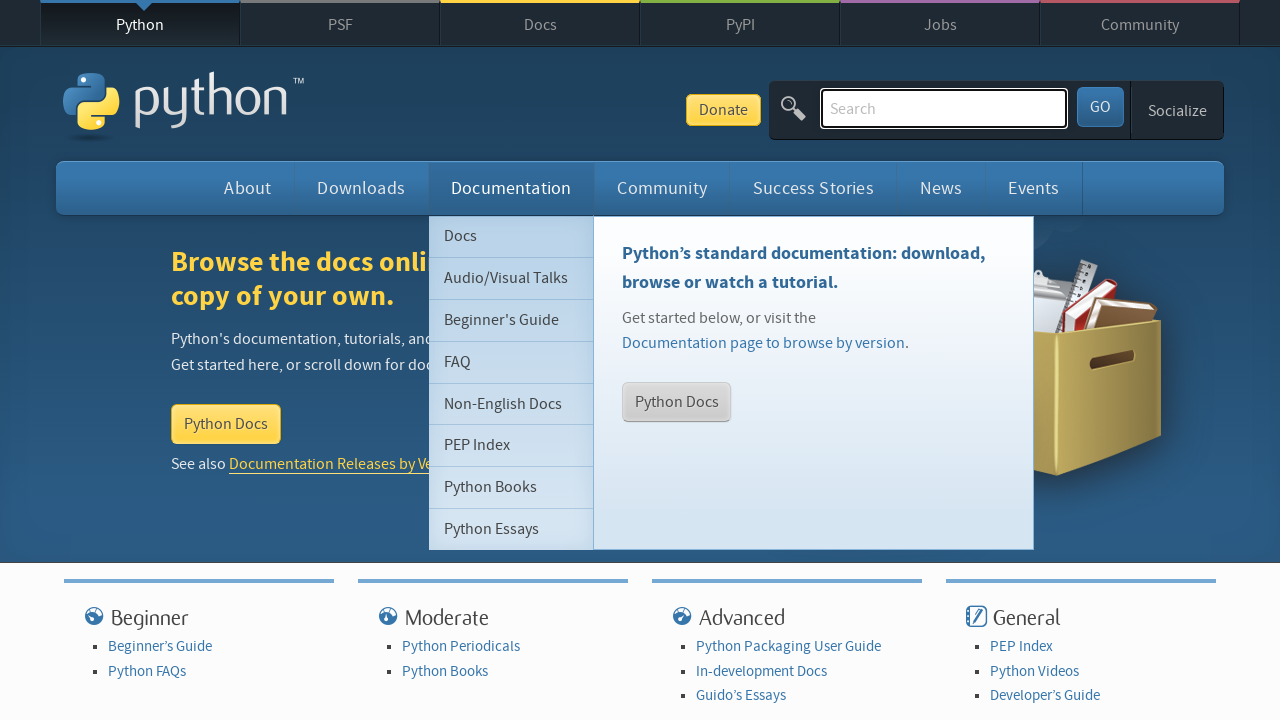

Filled search box with 'pycon' on input[name='q']
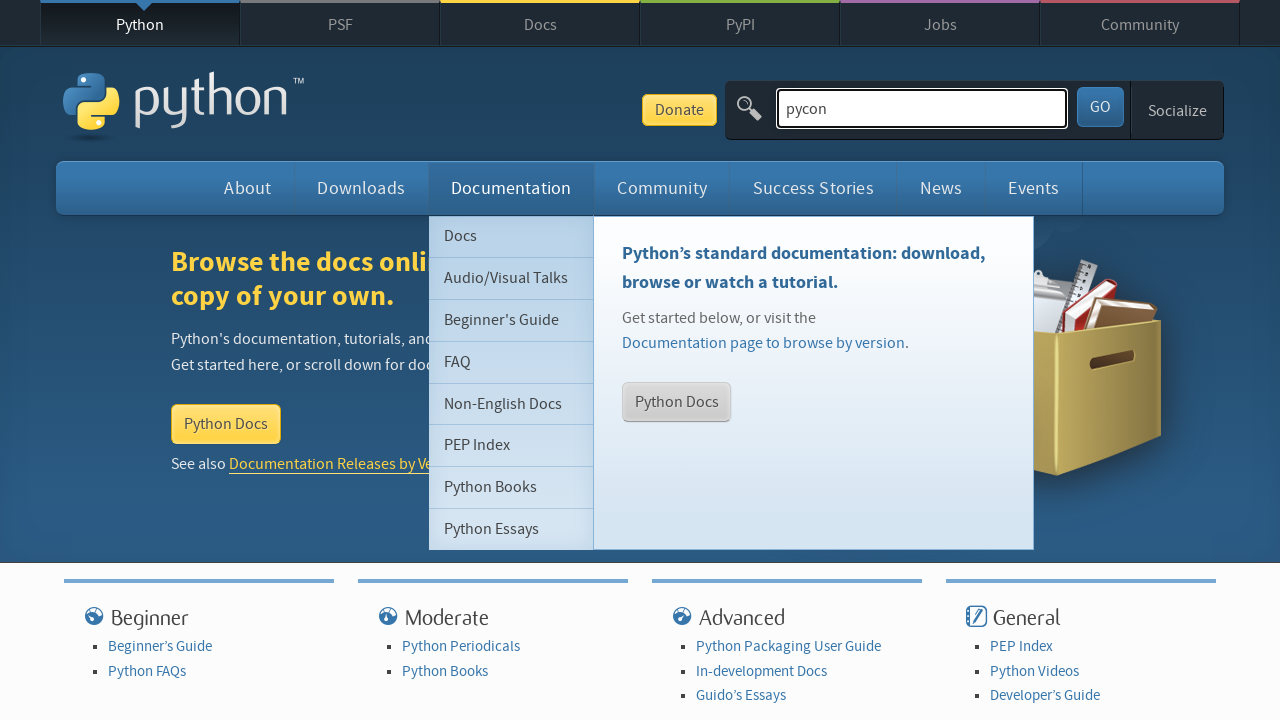

Pressed Enter to submit search for 'pycon' on input[name='q']
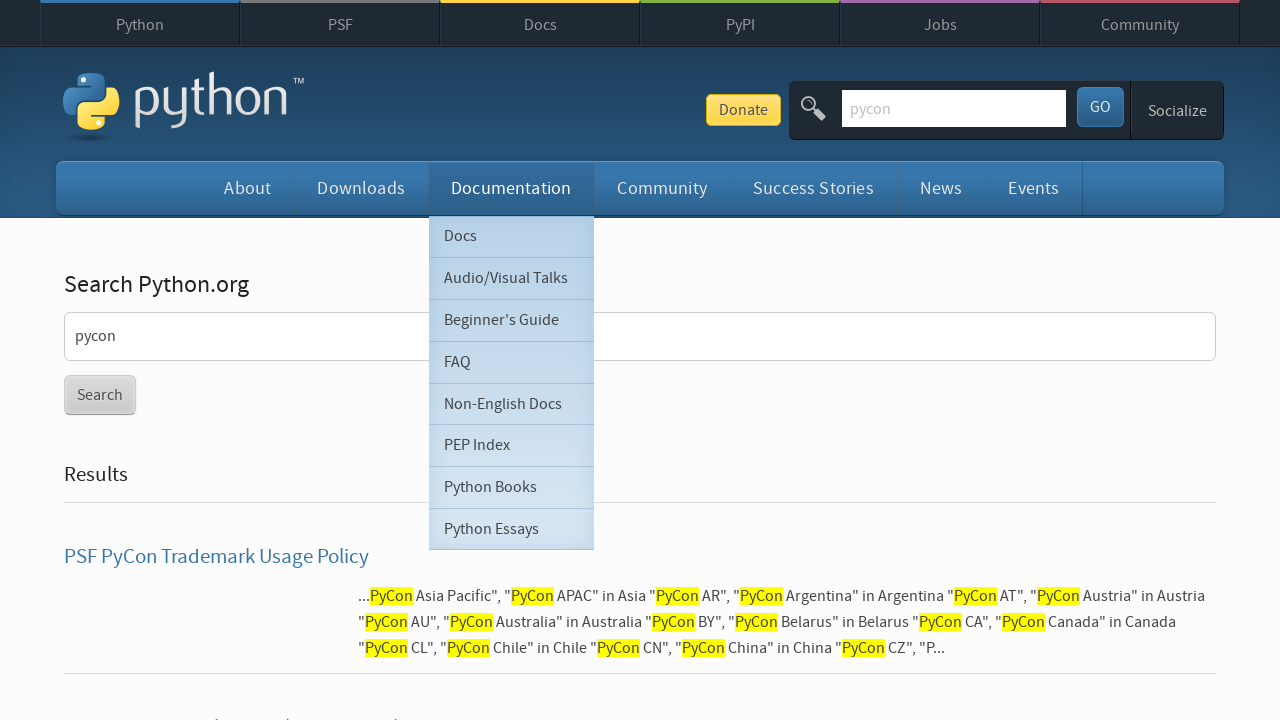

Search results page fully loaded (networkidle)
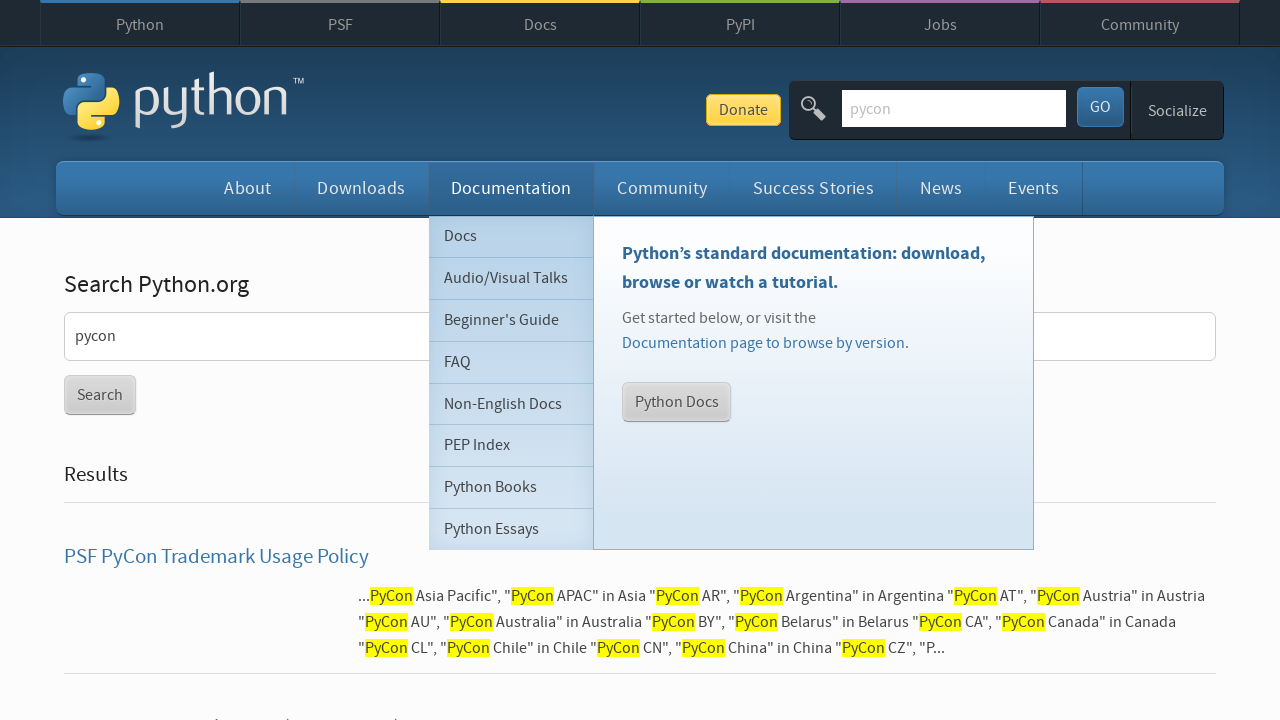

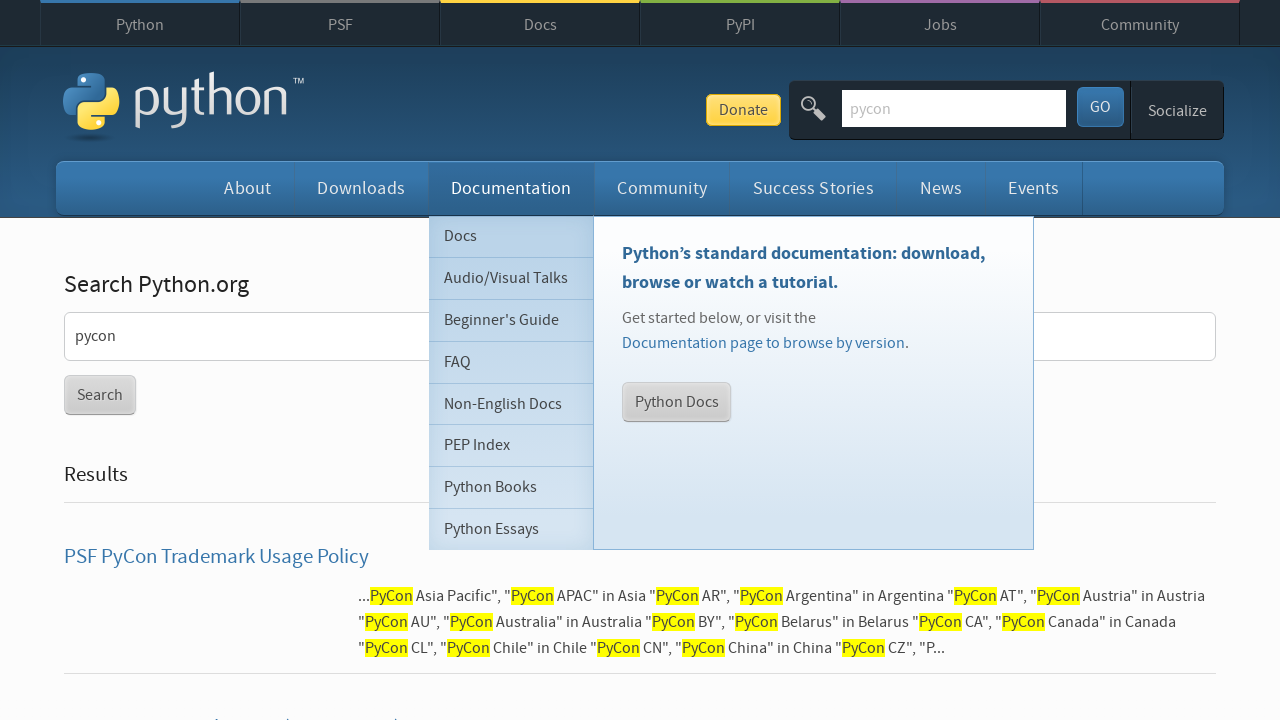